Tests alert handling by clicking a button that triggers a JavaScript alert and then accepting the alert dialog

Starting URL: http://suninjuly.github.io/alert_accept.html

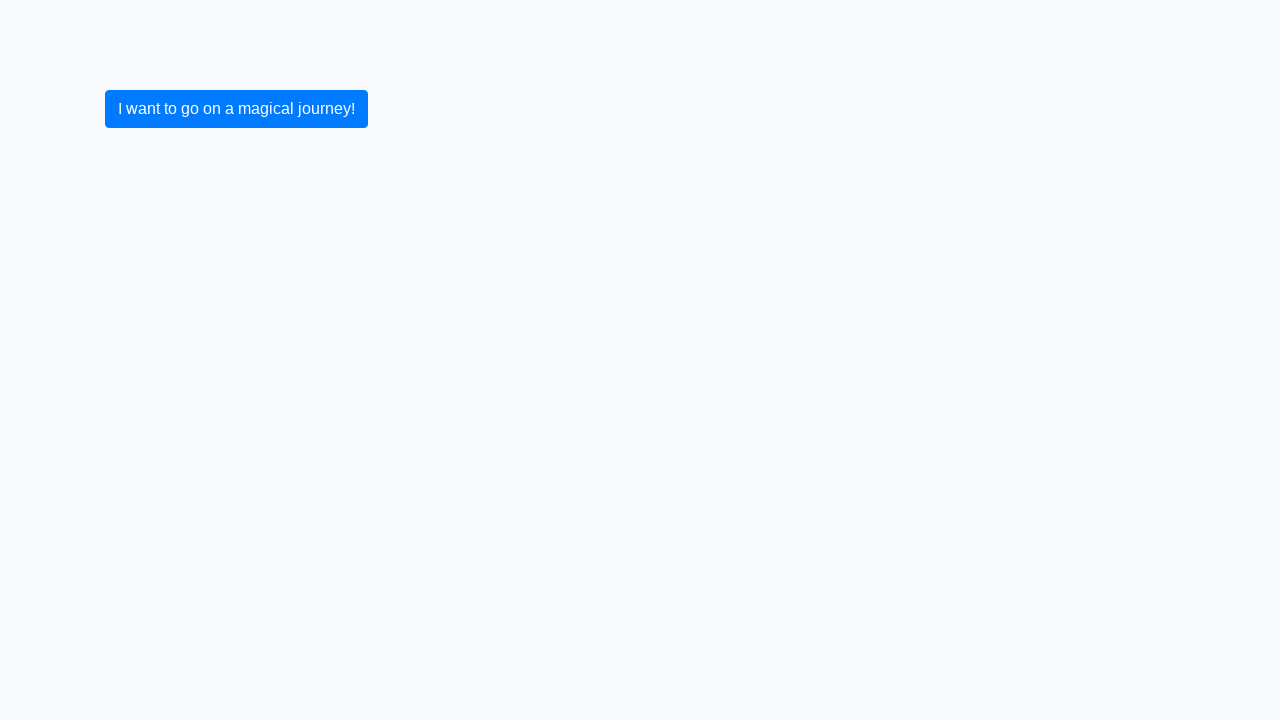

Set up dialog handler to accept alerts
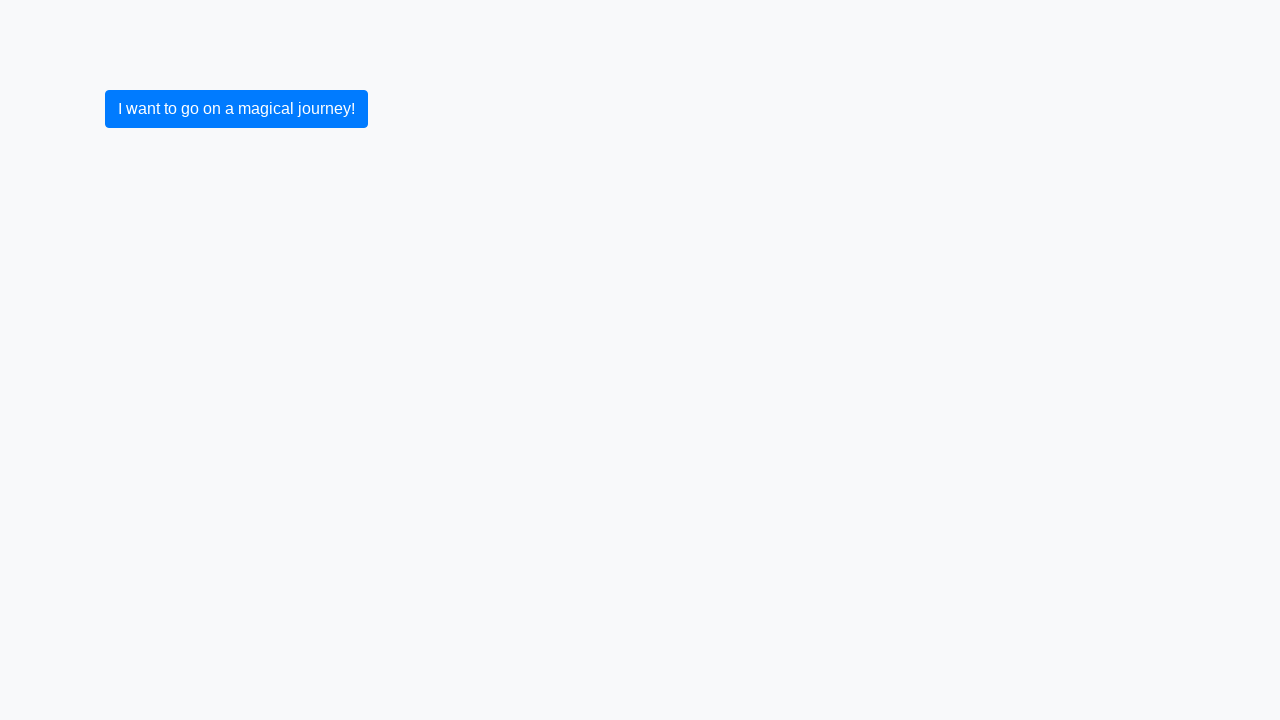

Clicked button to trigger JavaScript alert at (236, 109) on button
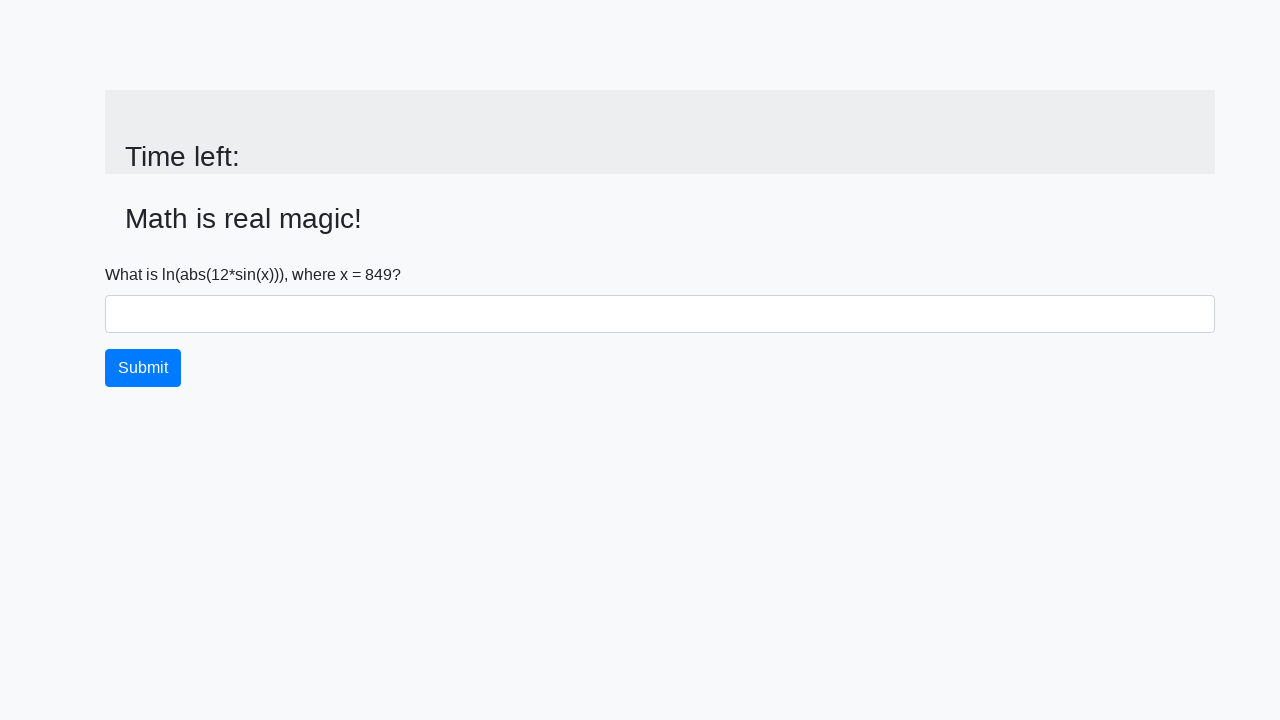

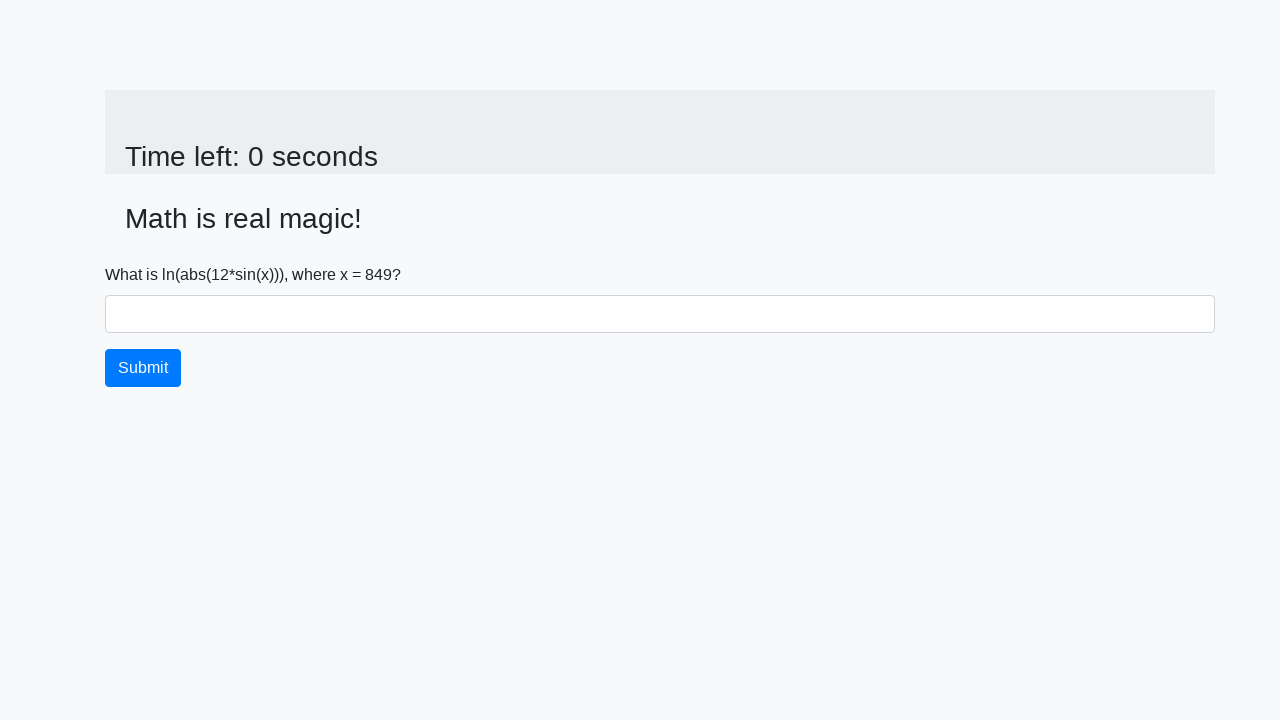